Tests JavaScript confirm dialog handling by clicking the second button to trigger a confirm dialog, dismissing it, and verifying the result message does not contain "successfuly"

Starting URL: https://the-internet.herokuapp.com/javascript_alerts

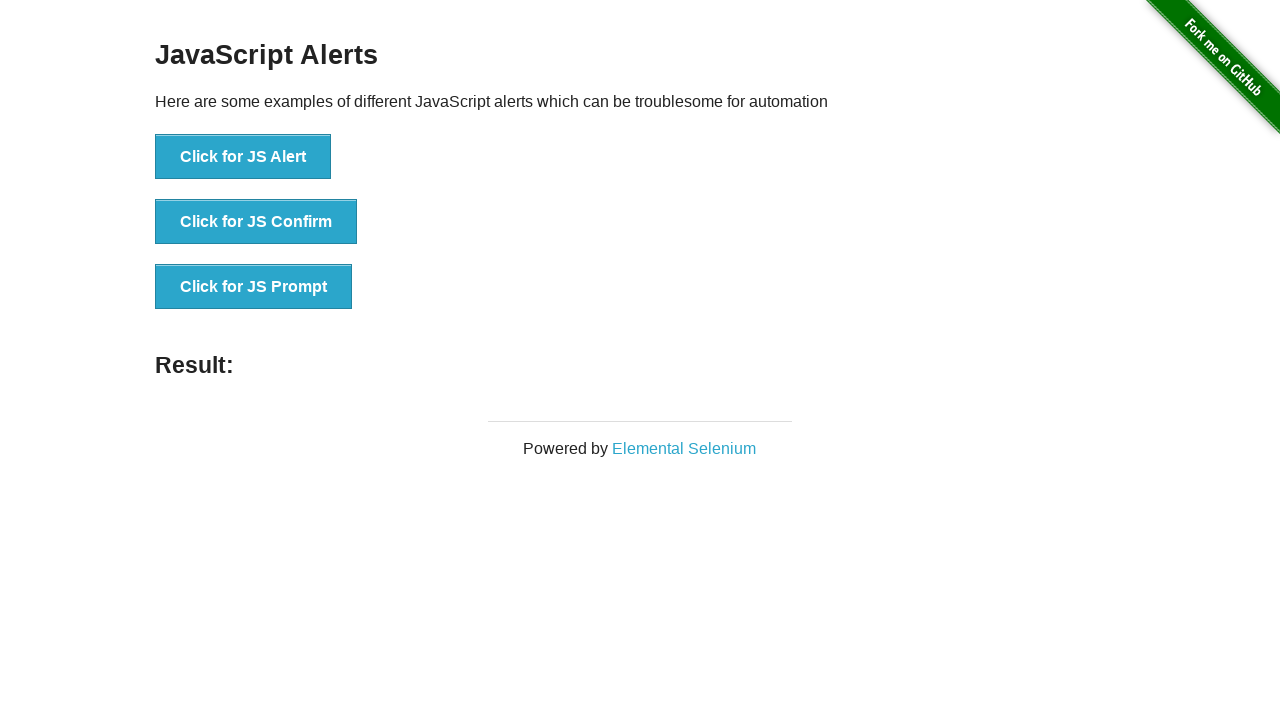

Set up dialog handler to dismiss confirm dialogs
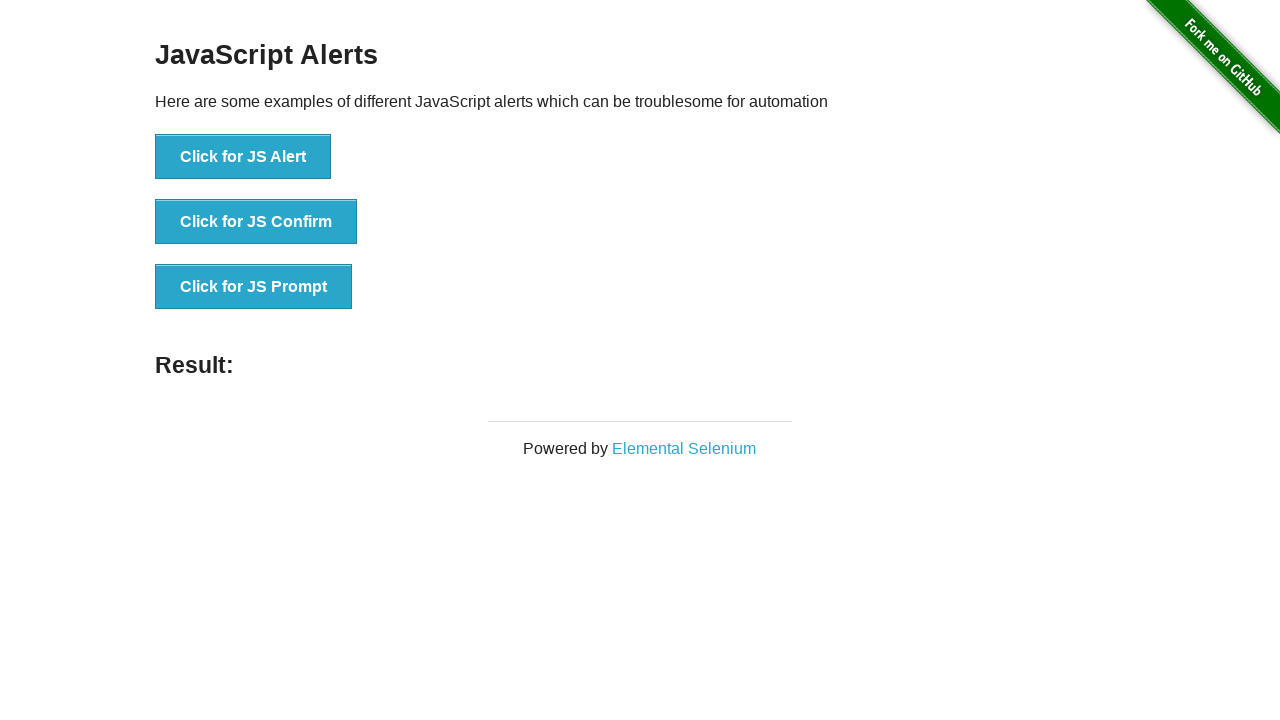

Clicked button to trigger jsConfirm() dialog at (256, 222) on button[onclick='jsConfirm()']
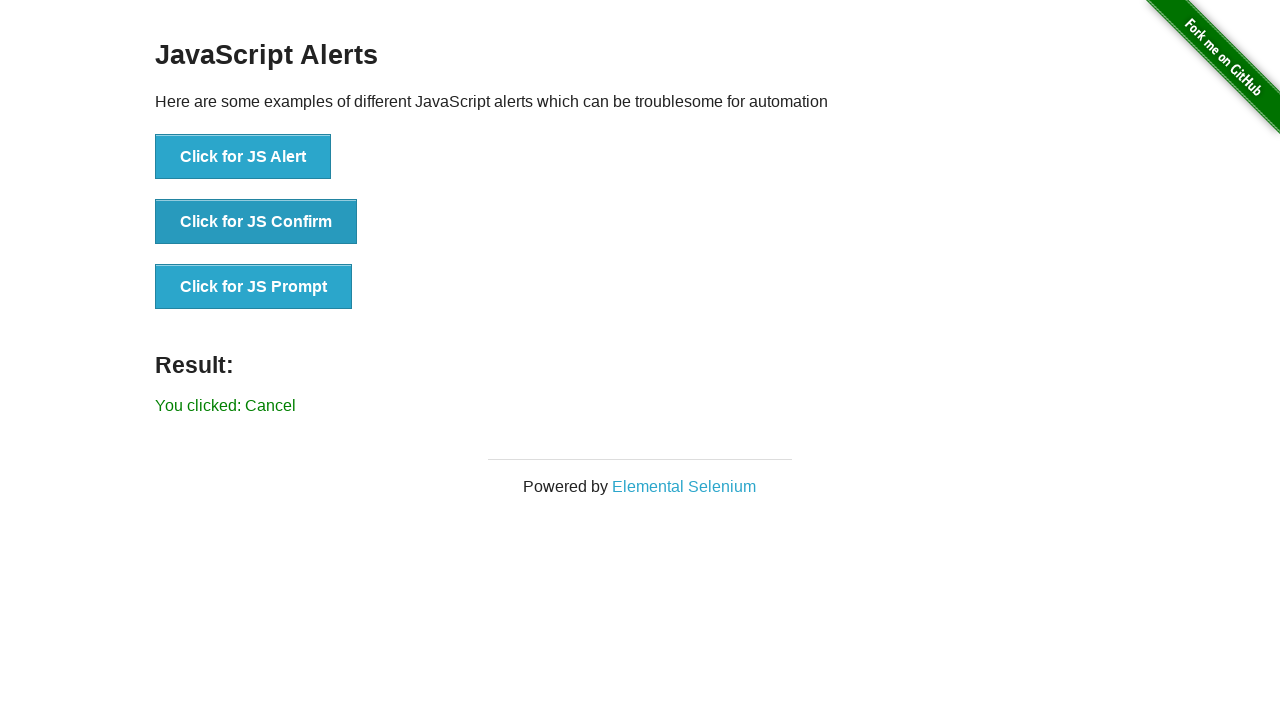

Waited for result message to appear
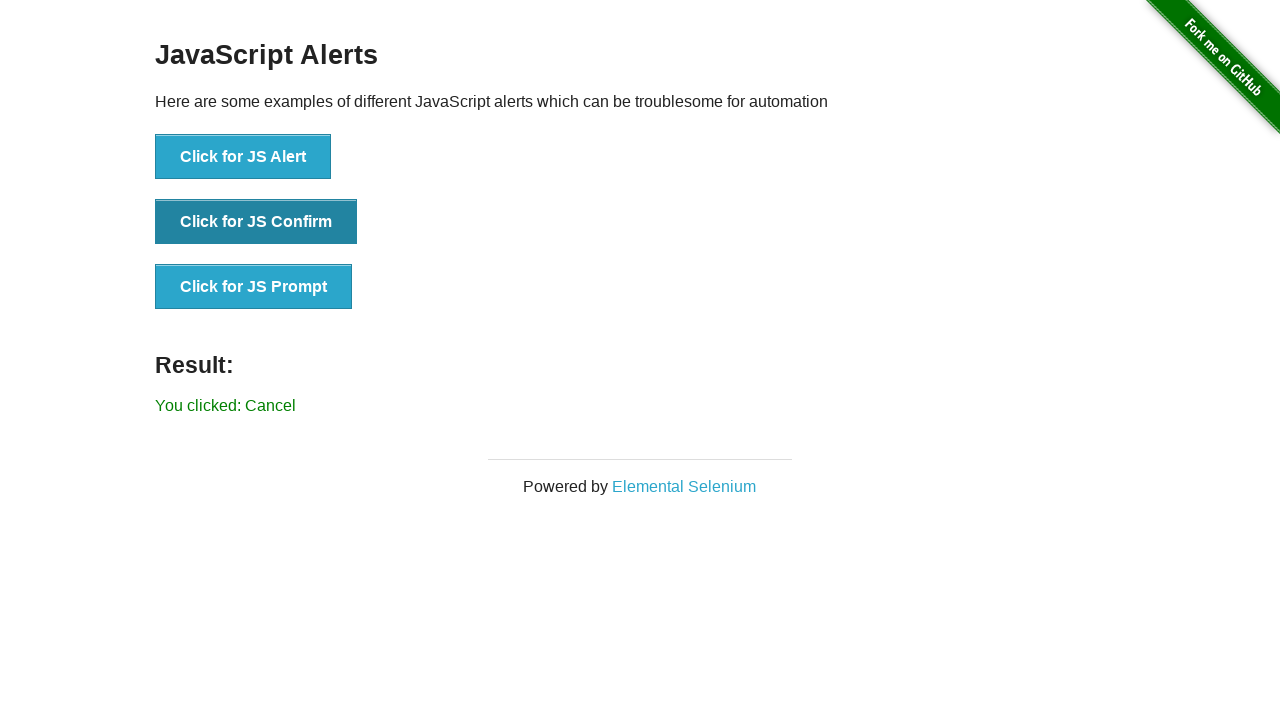

Retrieved result message text content
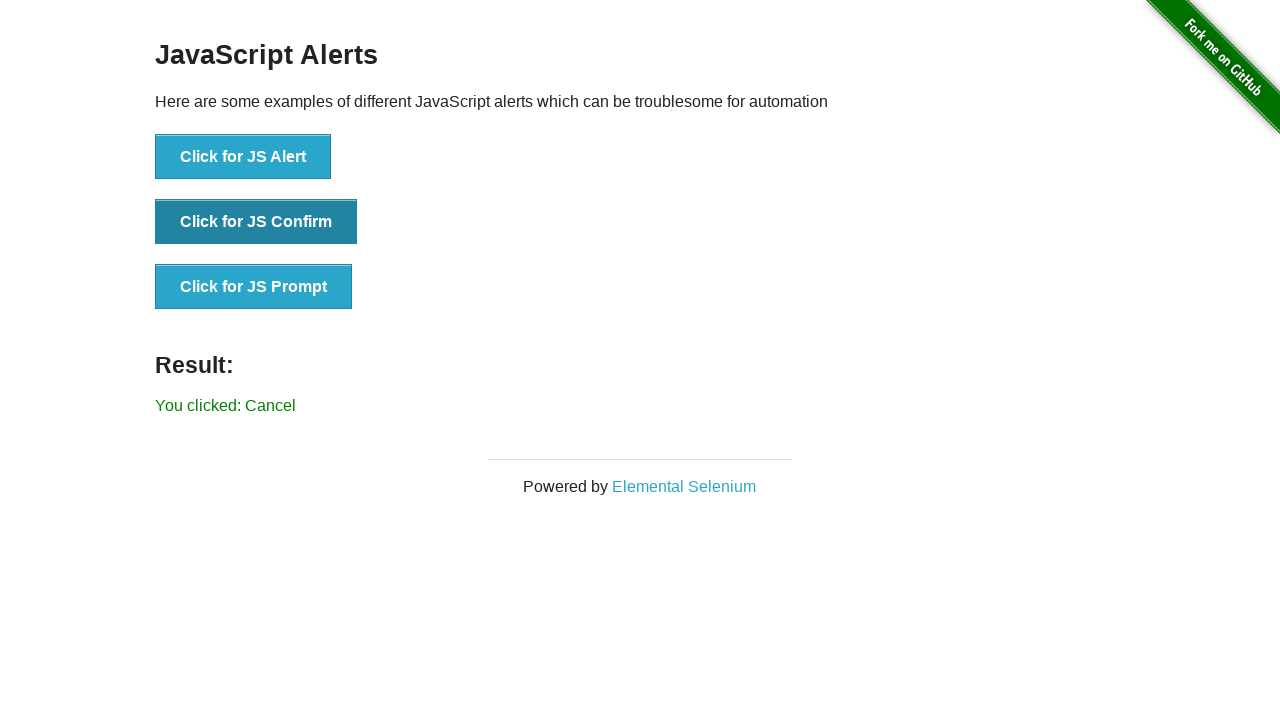

Verified result message does not contain 'successfuly'
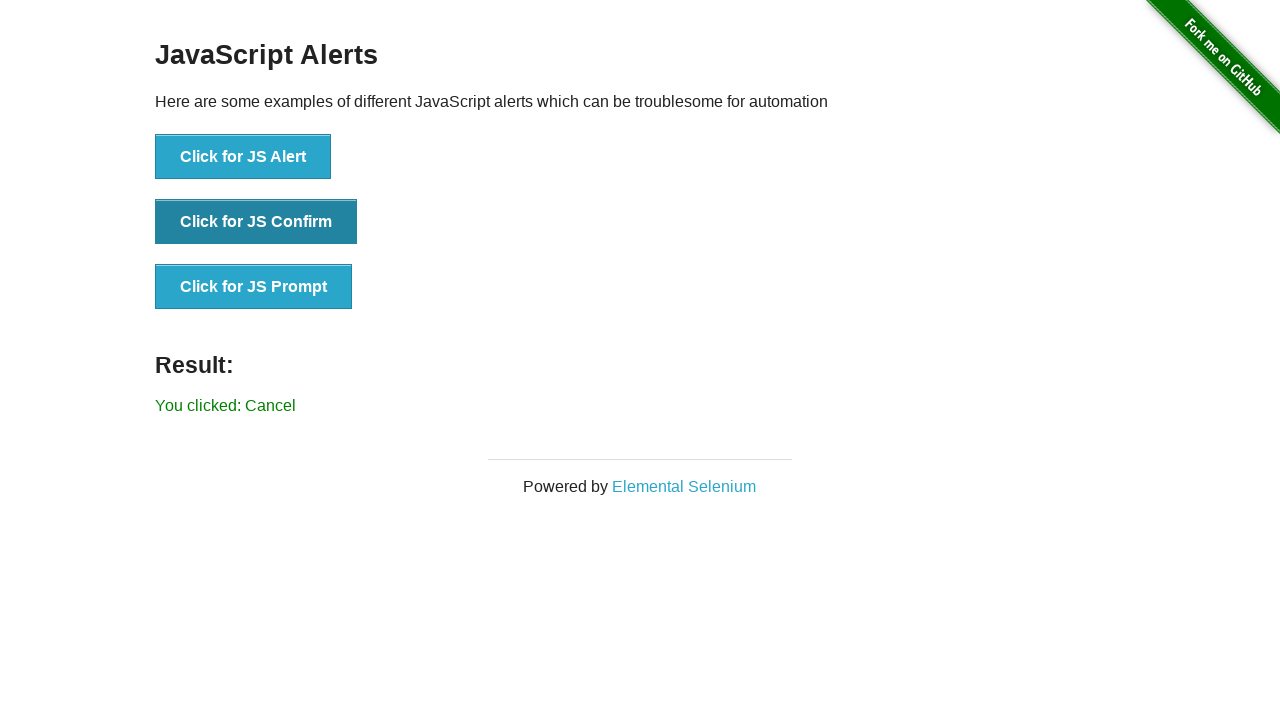

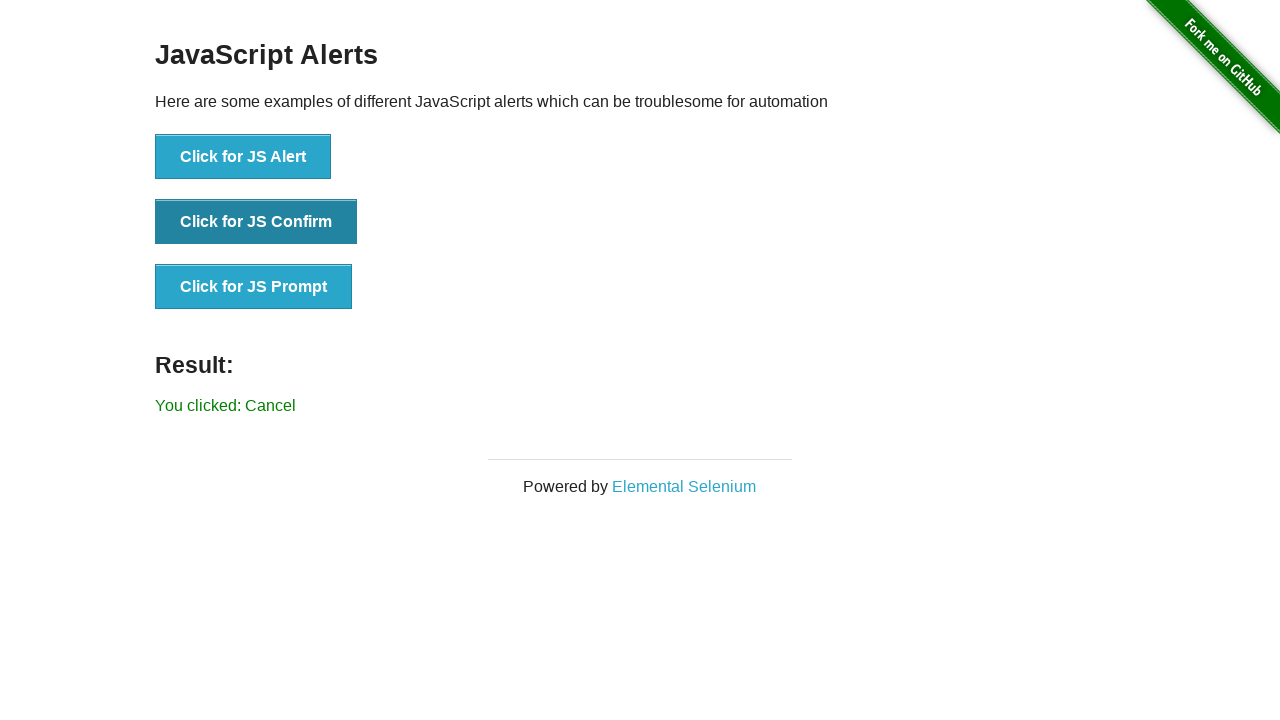